Tests text box interactions on a forgot password page by checking visibility, entering an email, and clearing the field

Starting URL: http://the-internet.herokuapp.com/forgot_password

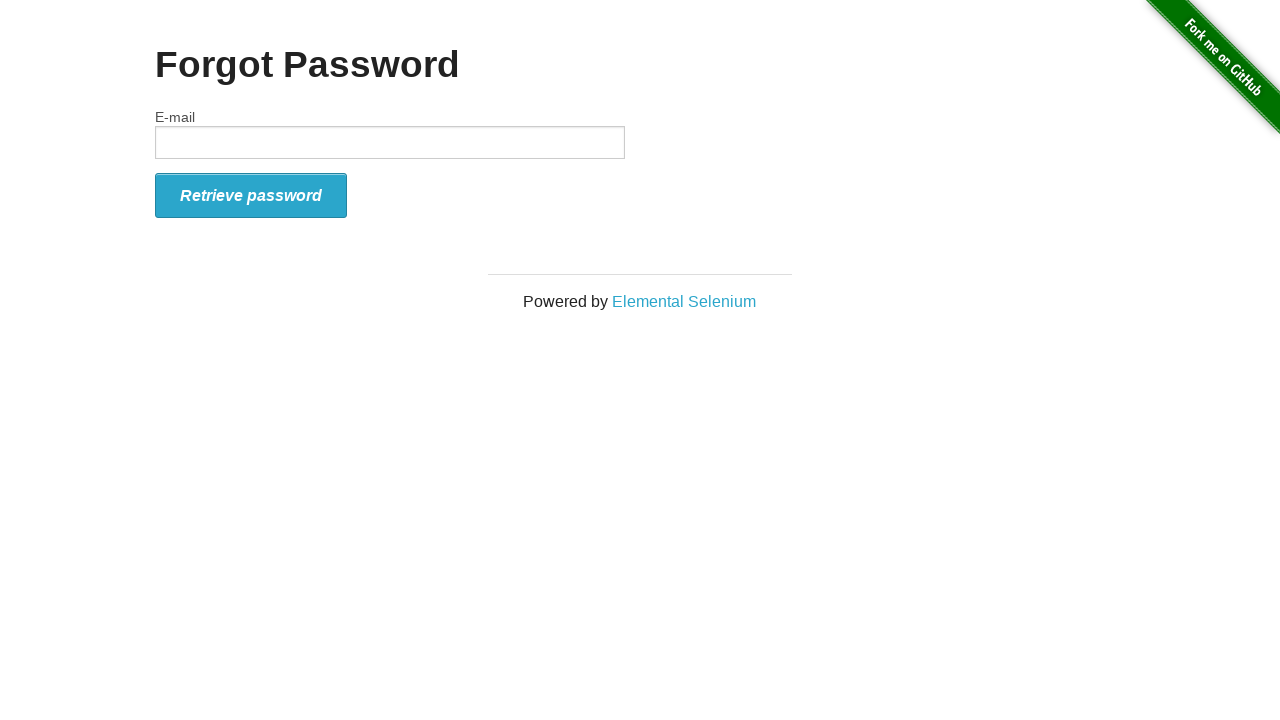

Located email text box on forgot password page
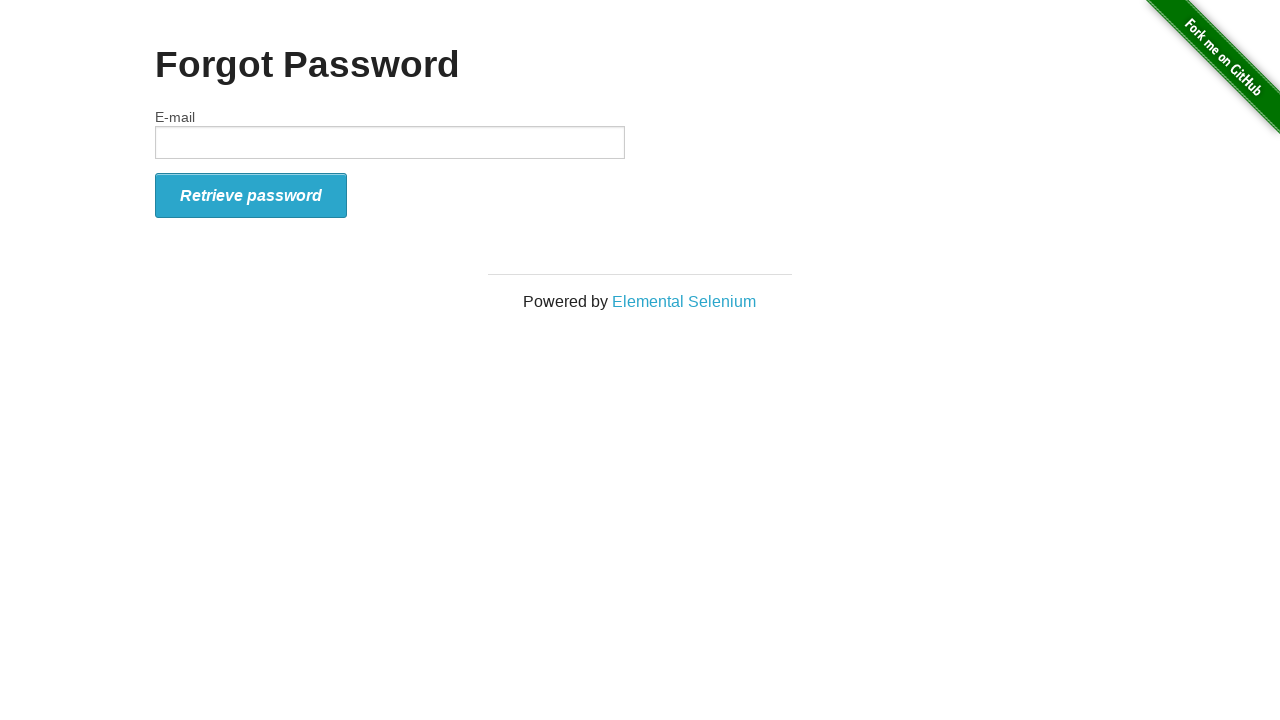

Verified email text box is visible
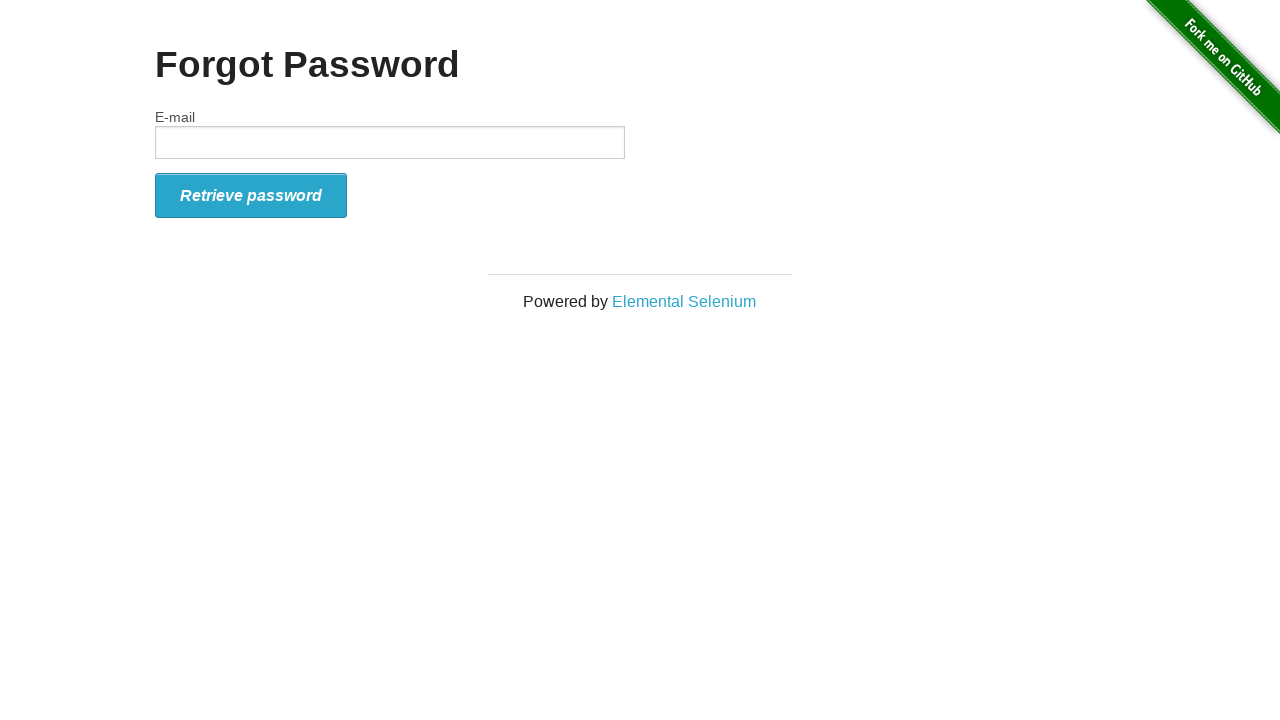

Verified email text box is enabled
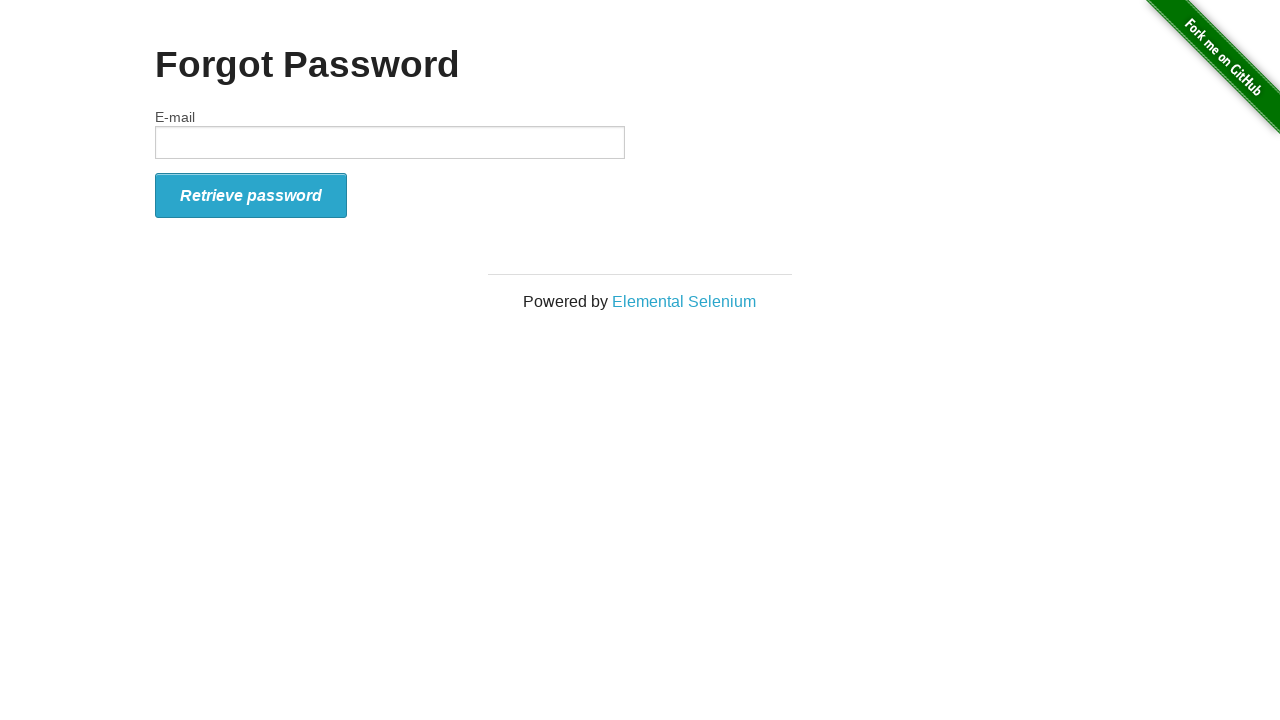

Entered 'selenium@test.com' into email text box on input[name='email']
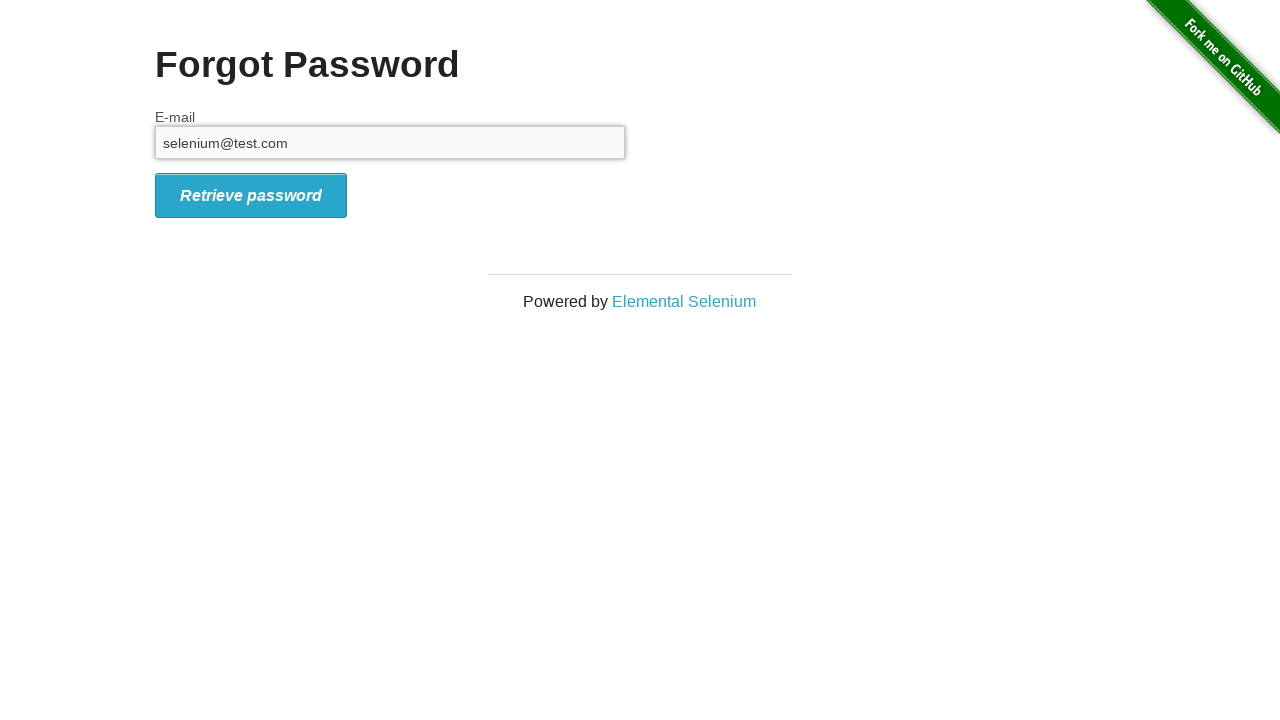

Retrieved entered email value from text box
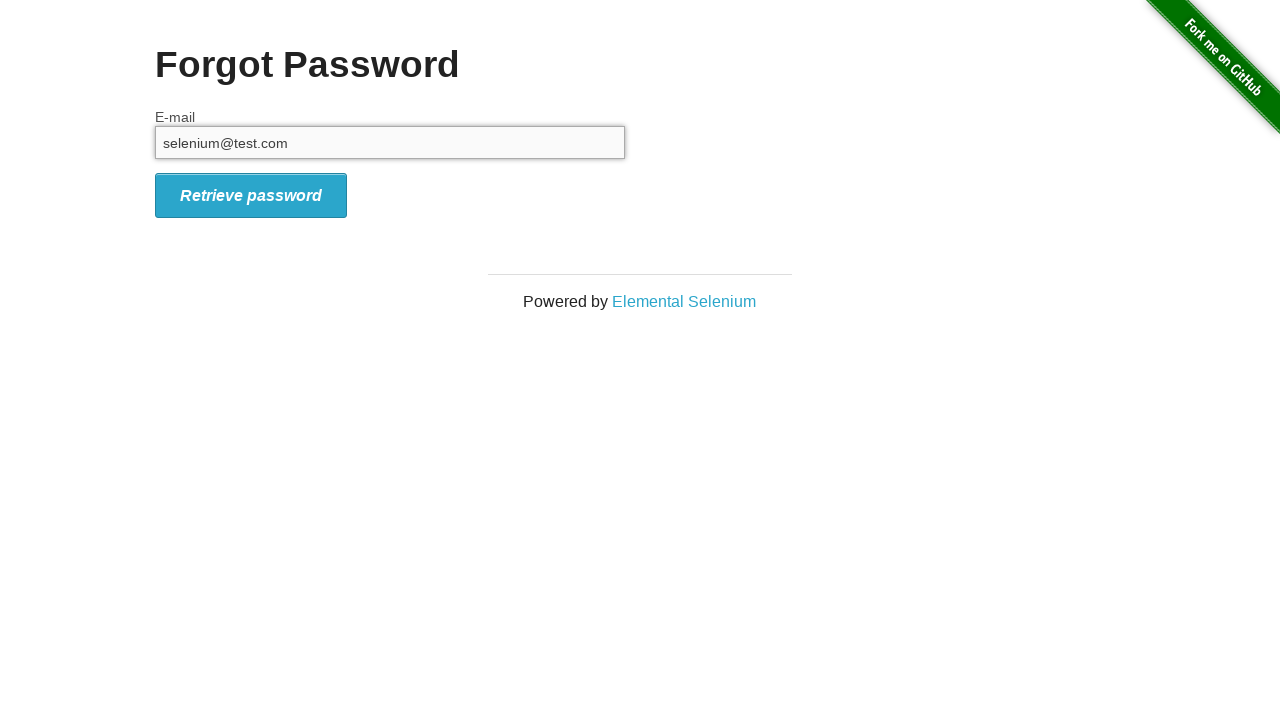

Verified entered email matches expected value 'selenium@test.com'
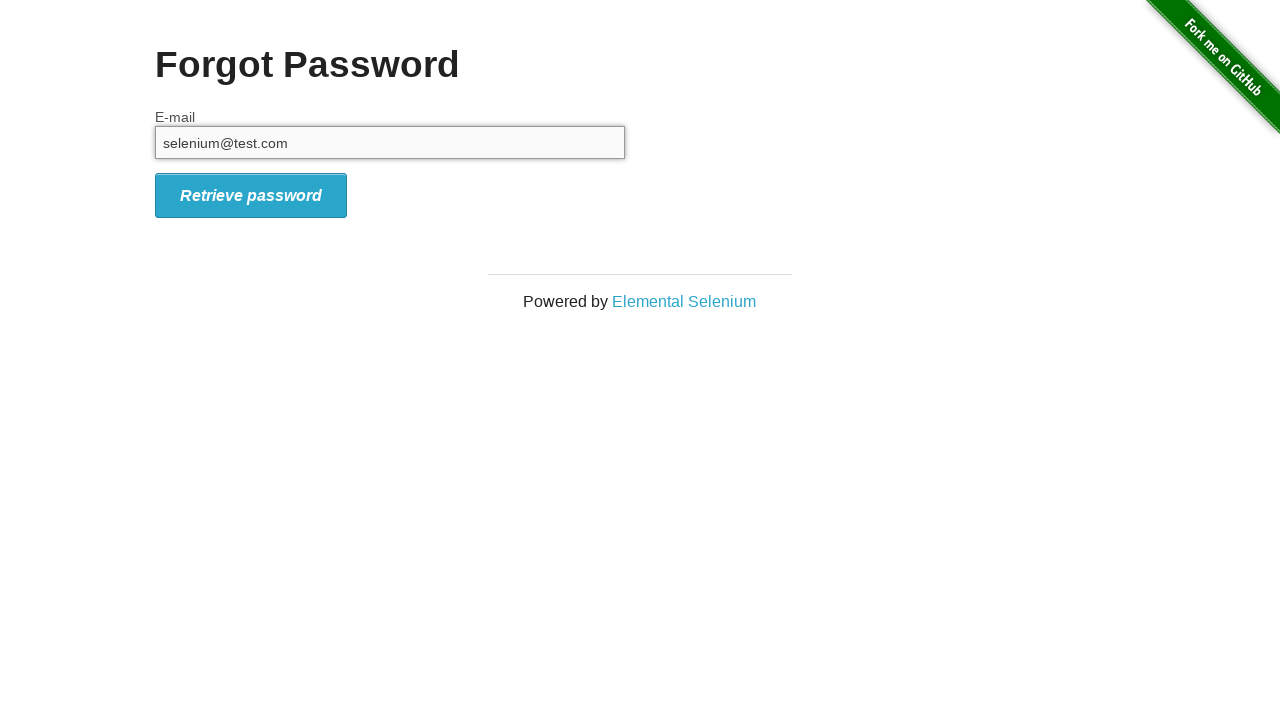

Cleared email text box on input[name='email']
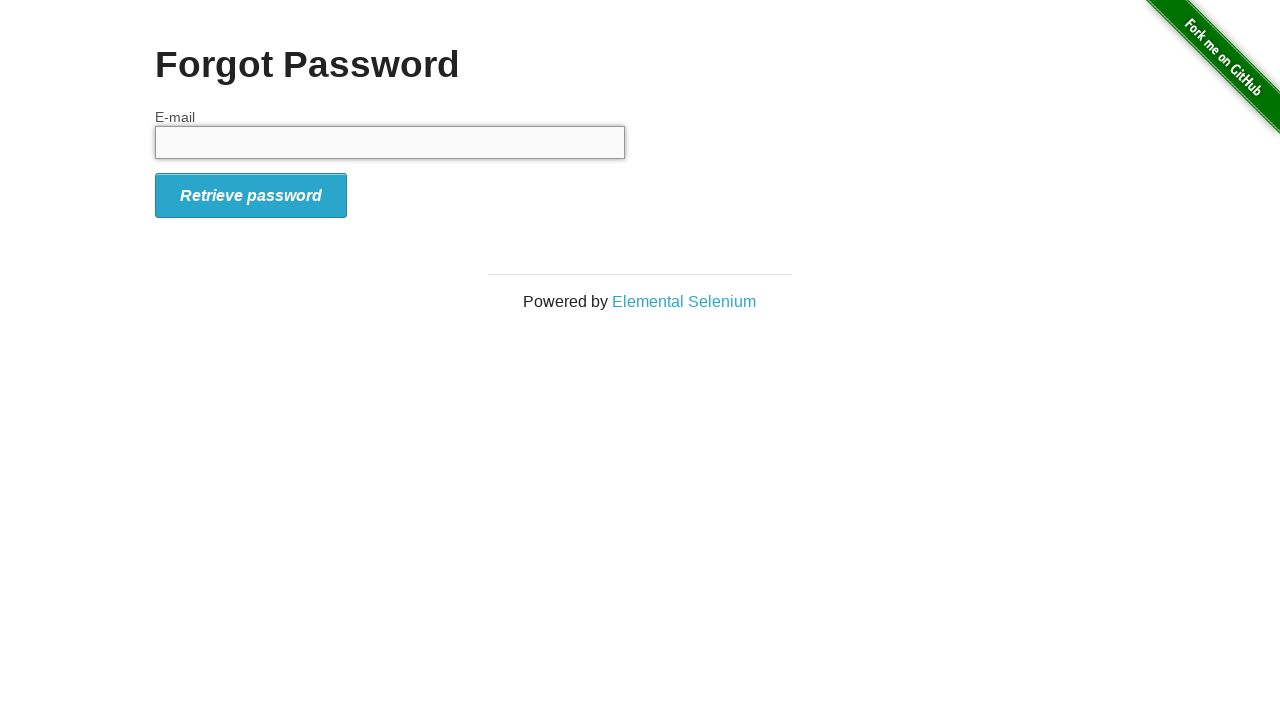

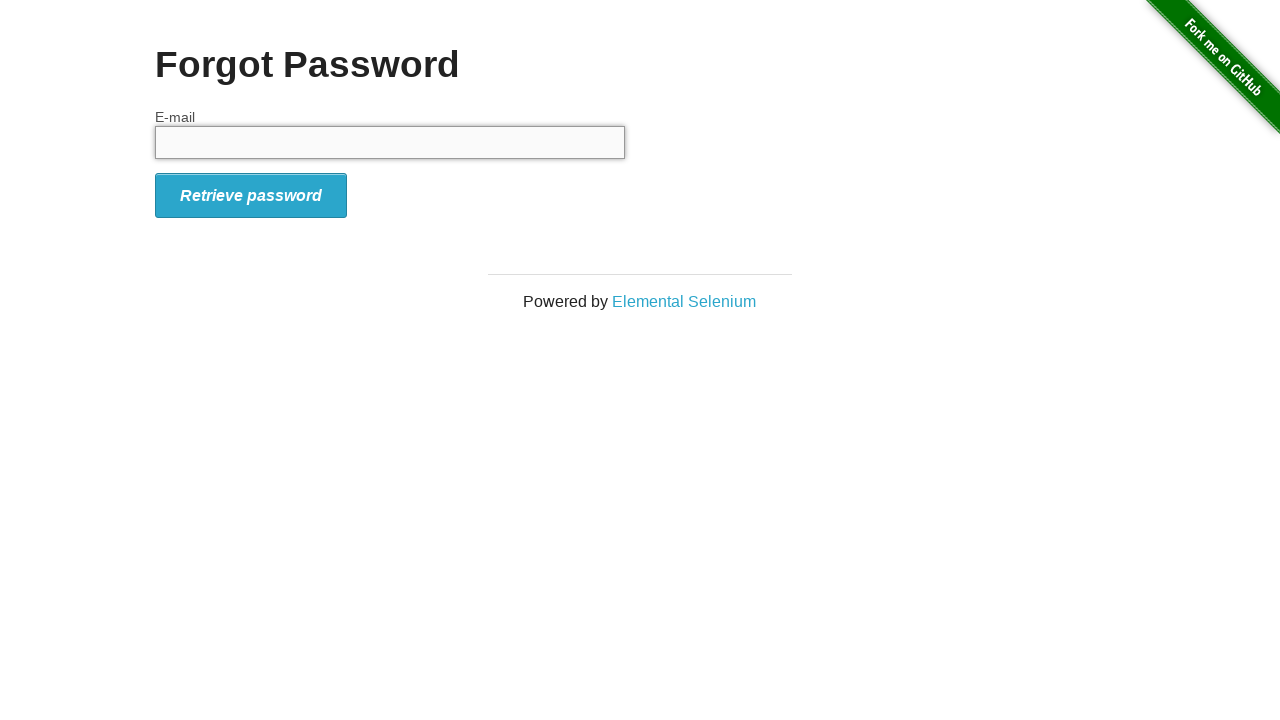